Tests a practice Angular form by filling email, password, name fields, checking a checkbox, and submitting the form, then verifies a success message appears.

Starting URL: https://rahulshettyacademy.com/angularpractice/

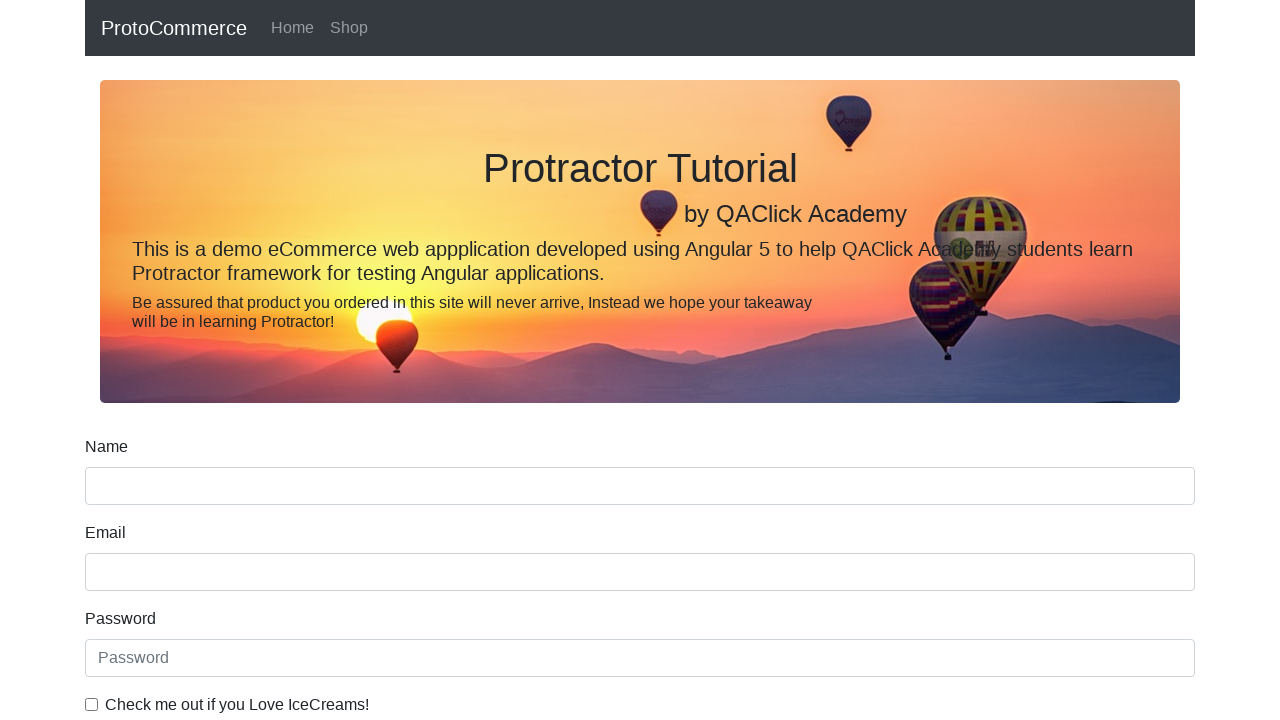

Filled email field with 'hello@gmail.com' on input[name='email']
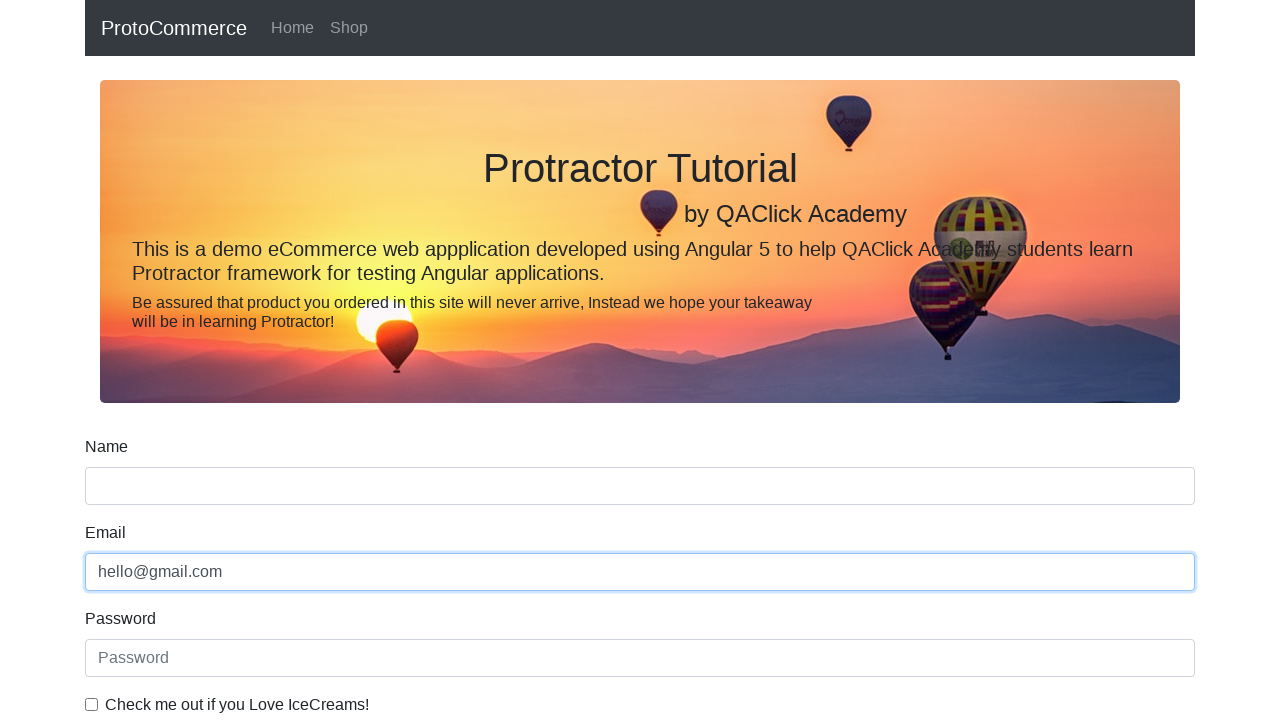

Filled password field with 'hello' on #exampleInputPassword1
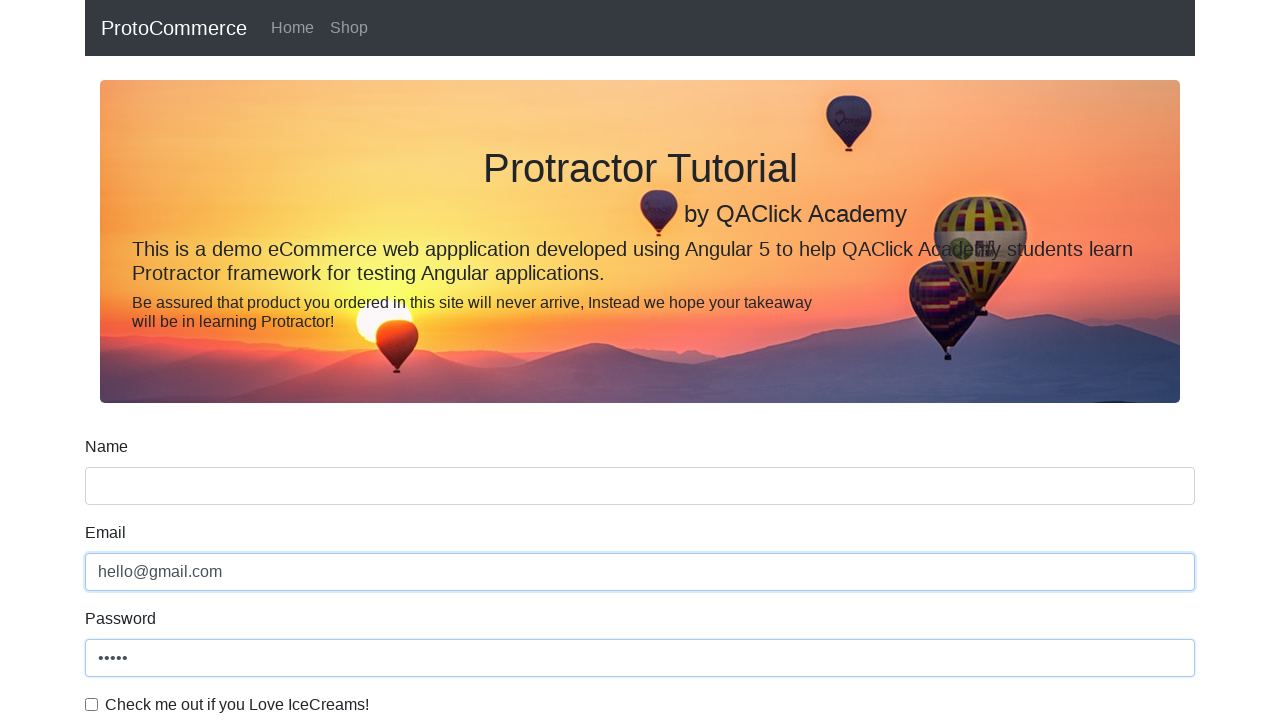

Clicked the checkbox at (92, 704) on #exampleCheck1
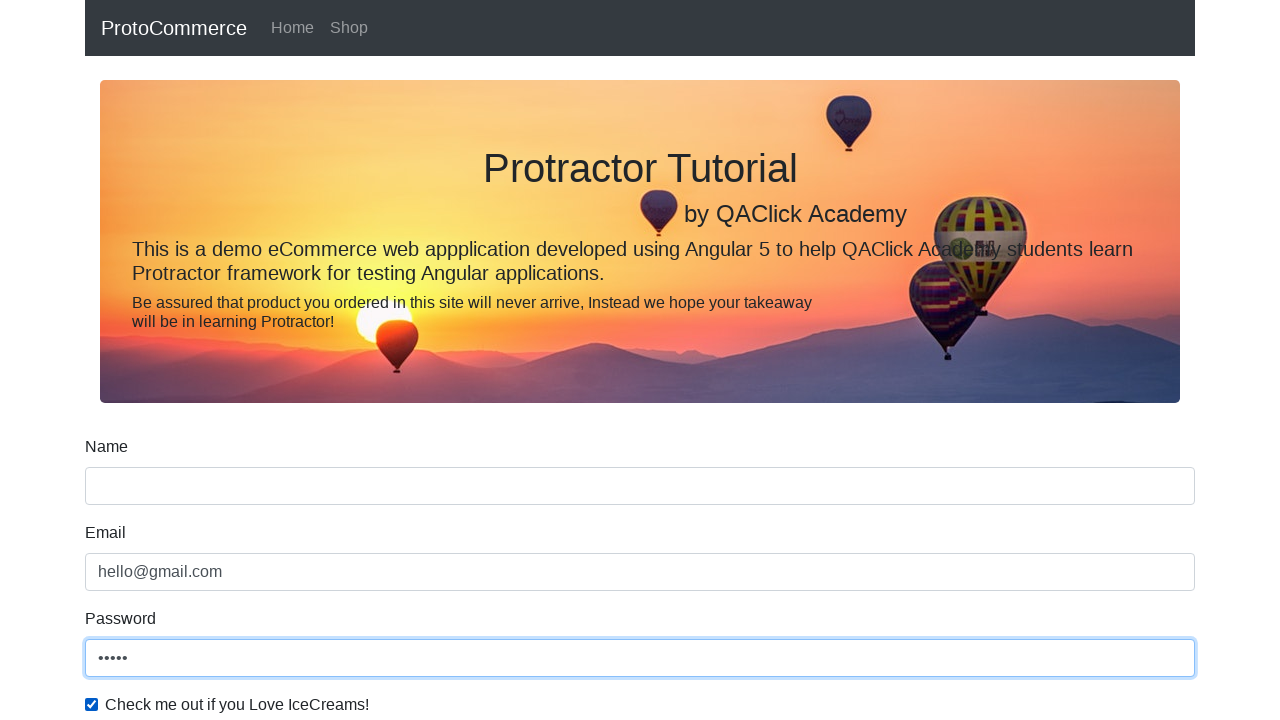

Clicked submit button at (123, 491) on input[type='submit']
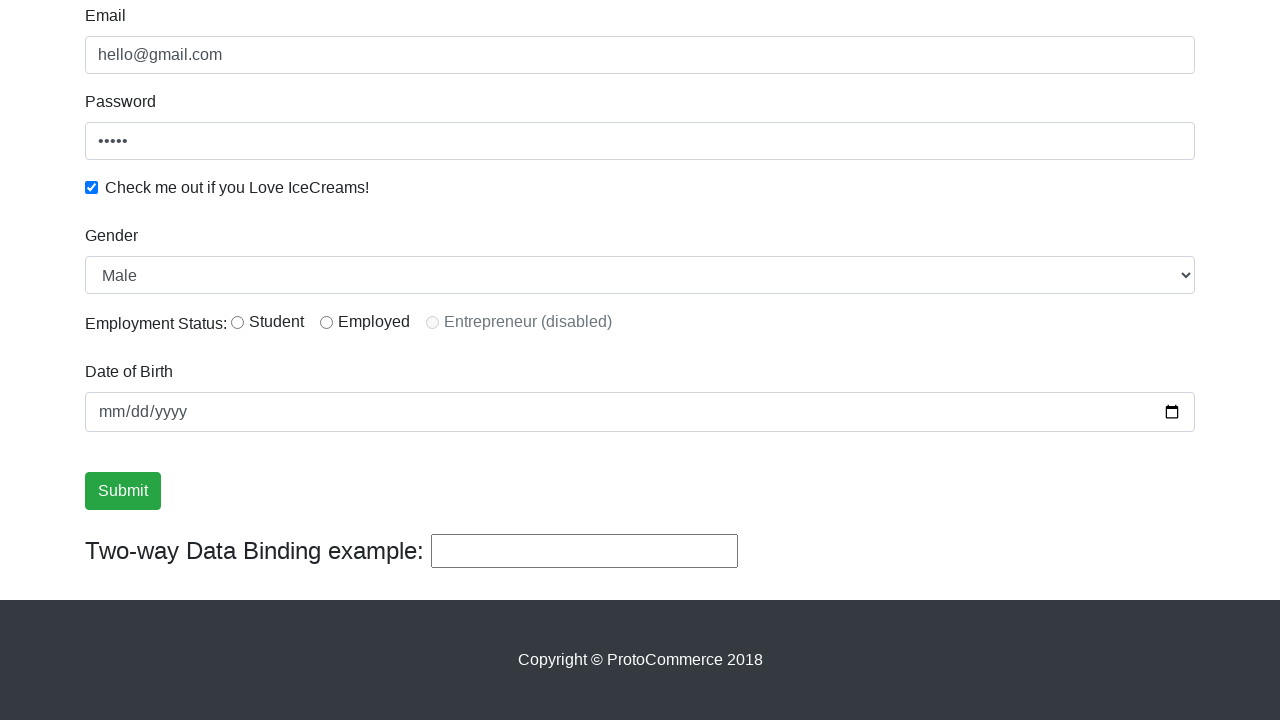

Success message element appeared
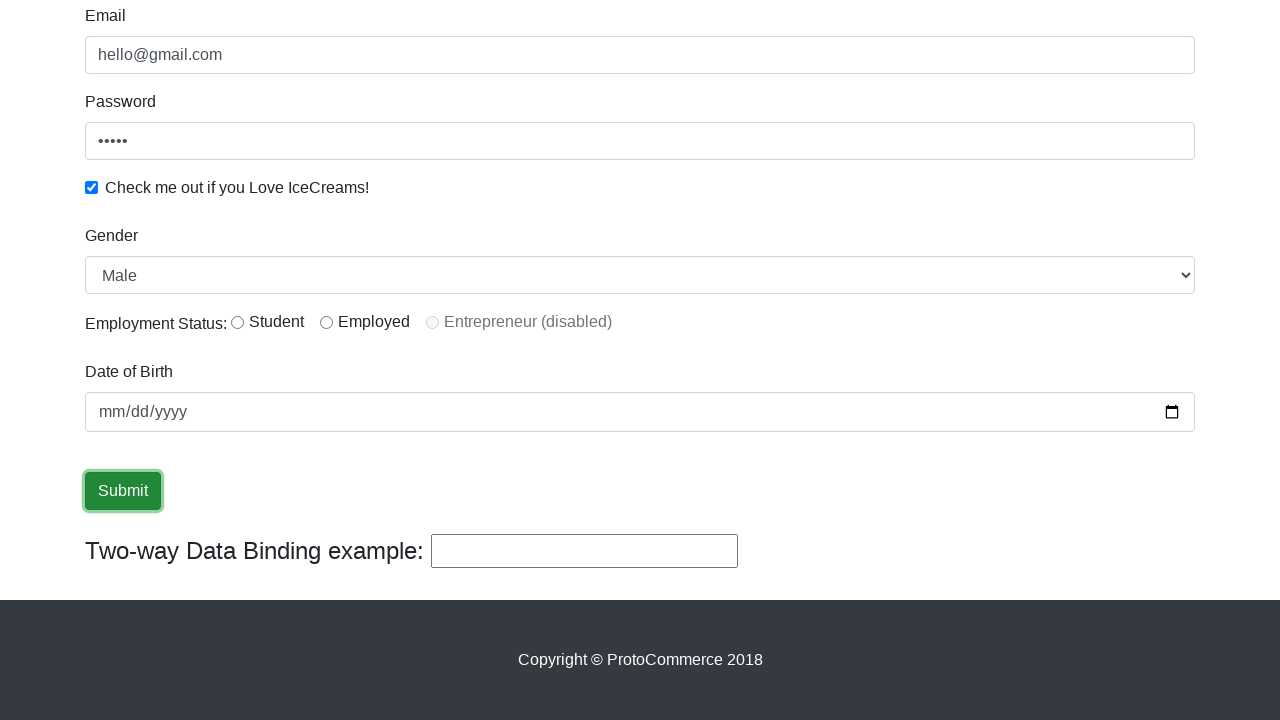

Retrieved success message text
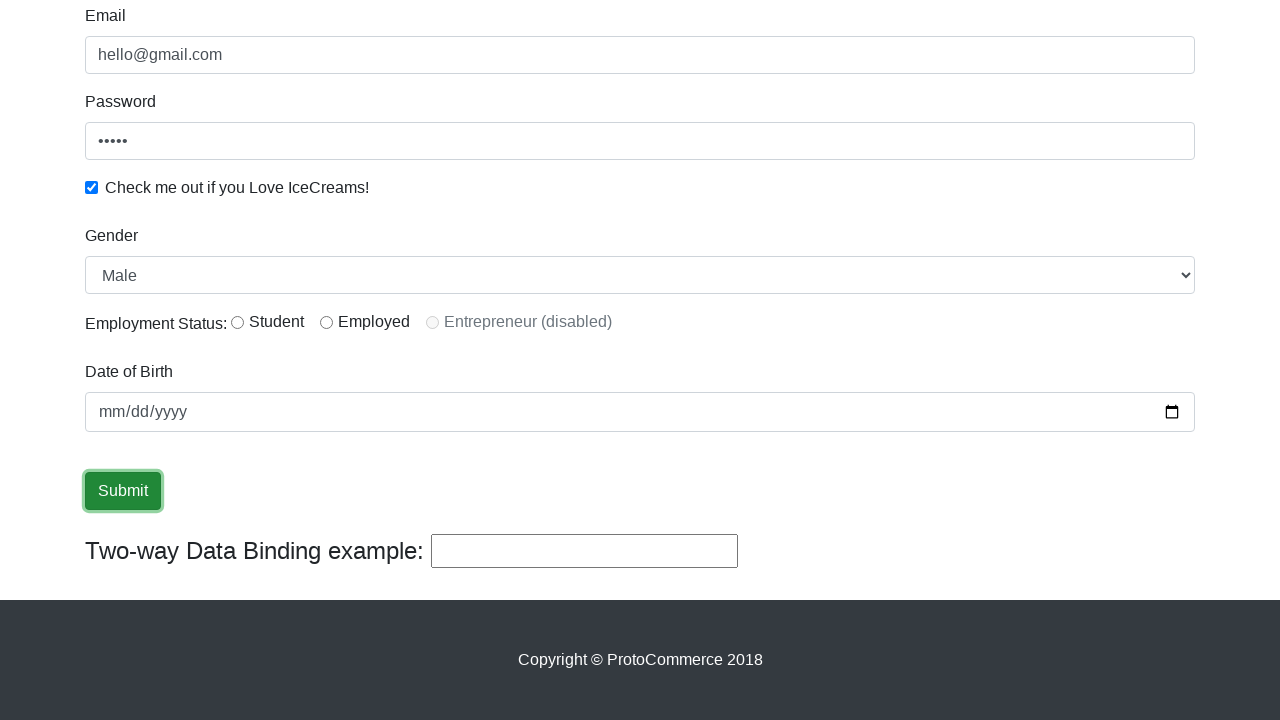

Filled name field with 'TobiasEthan' on input[name='name']
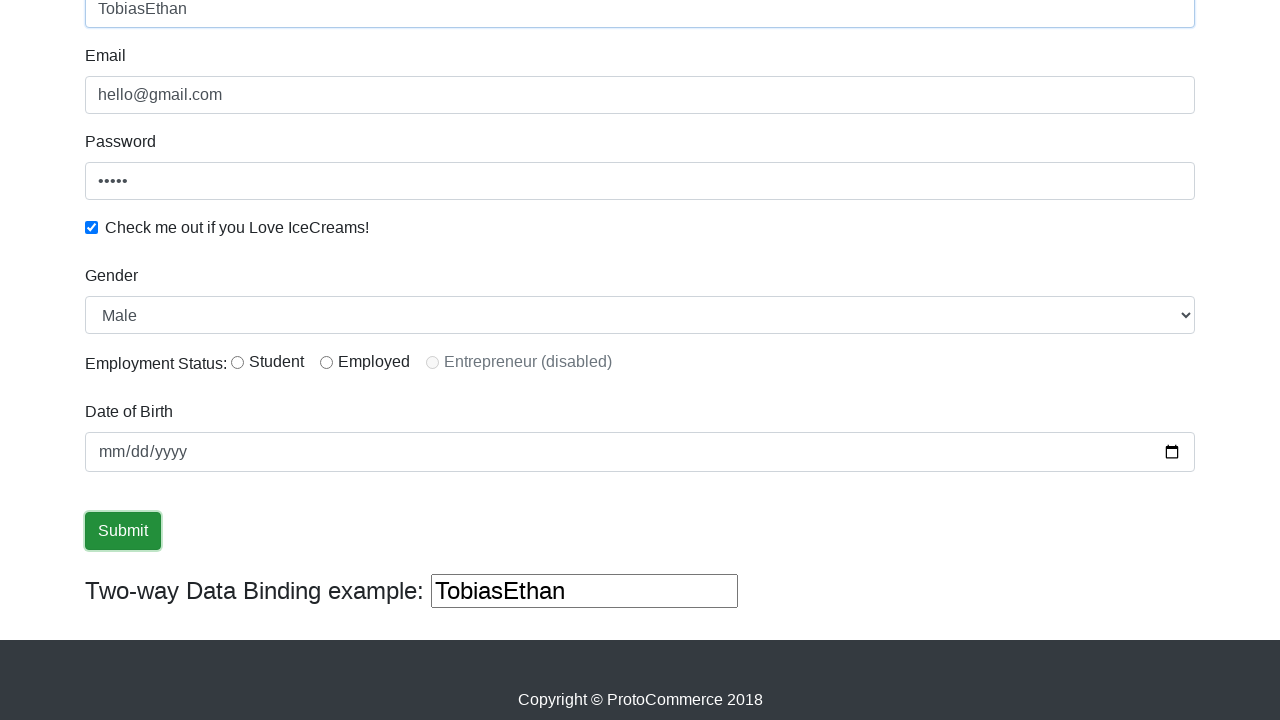

Verified success message contains 'Success'
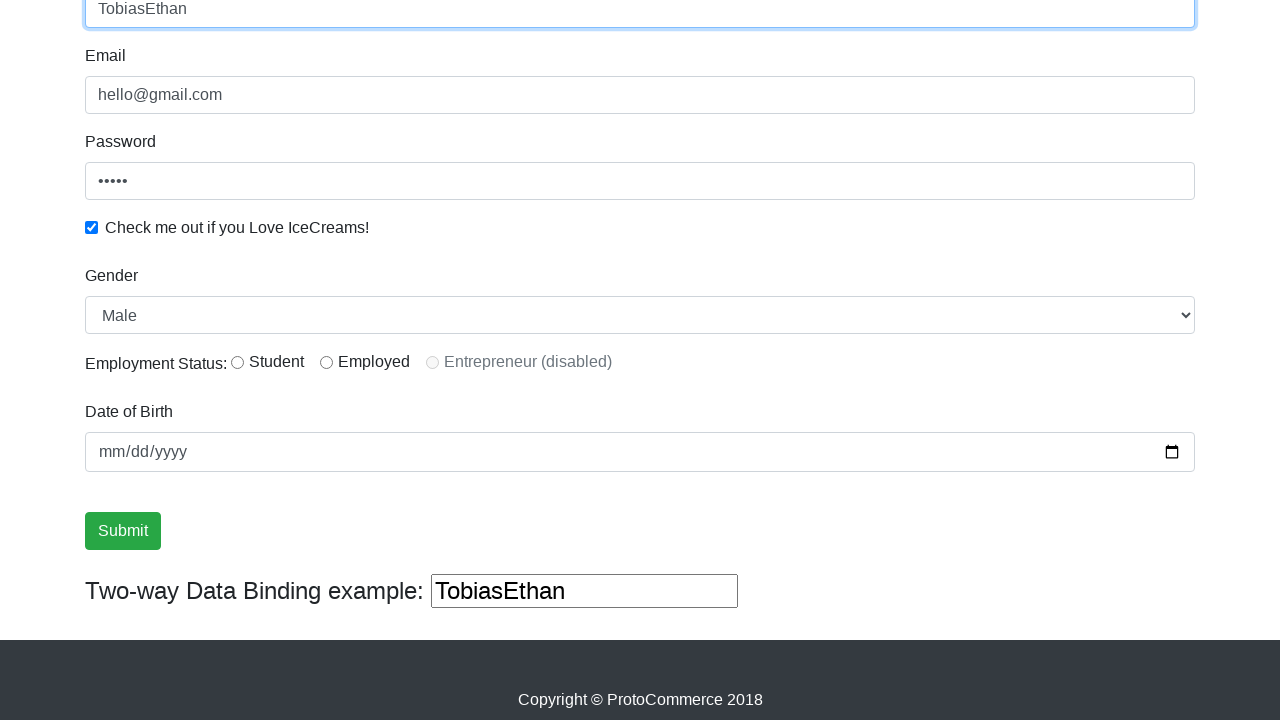

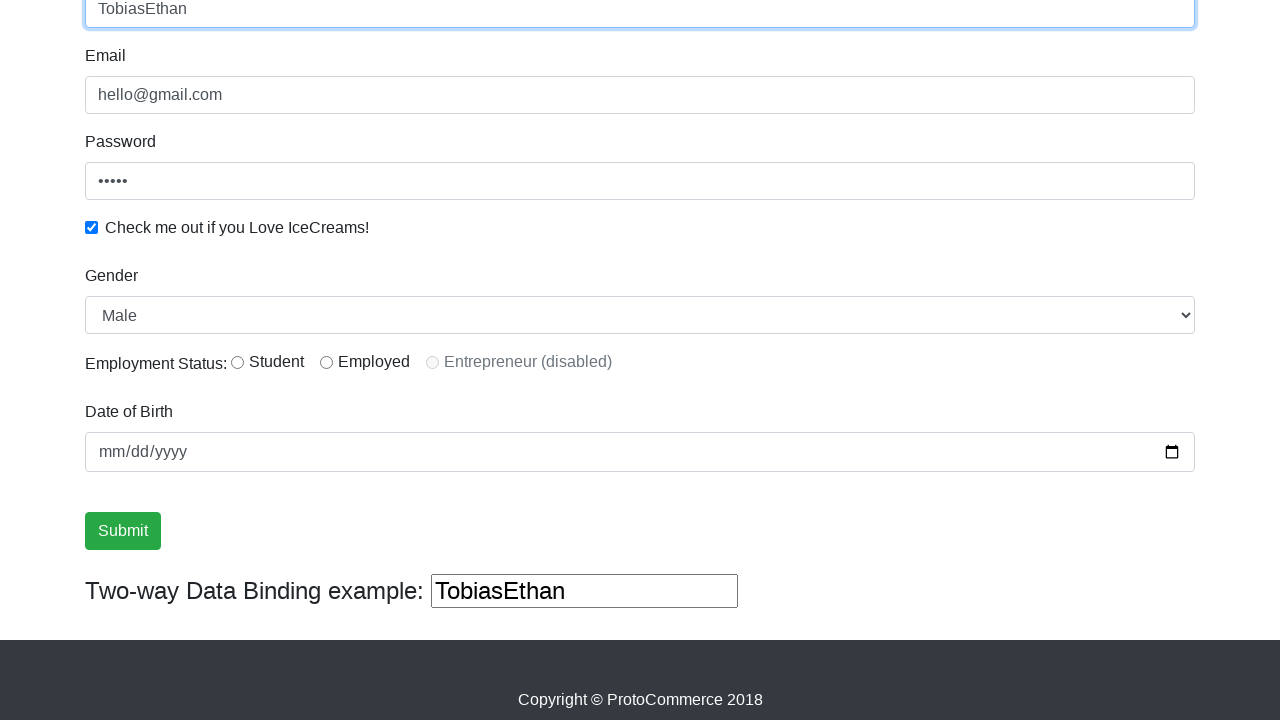